Clicks the Search Languages tab in the menu and verifies navigation

Starting URL: https://www.99-bottles-of-beer.net/

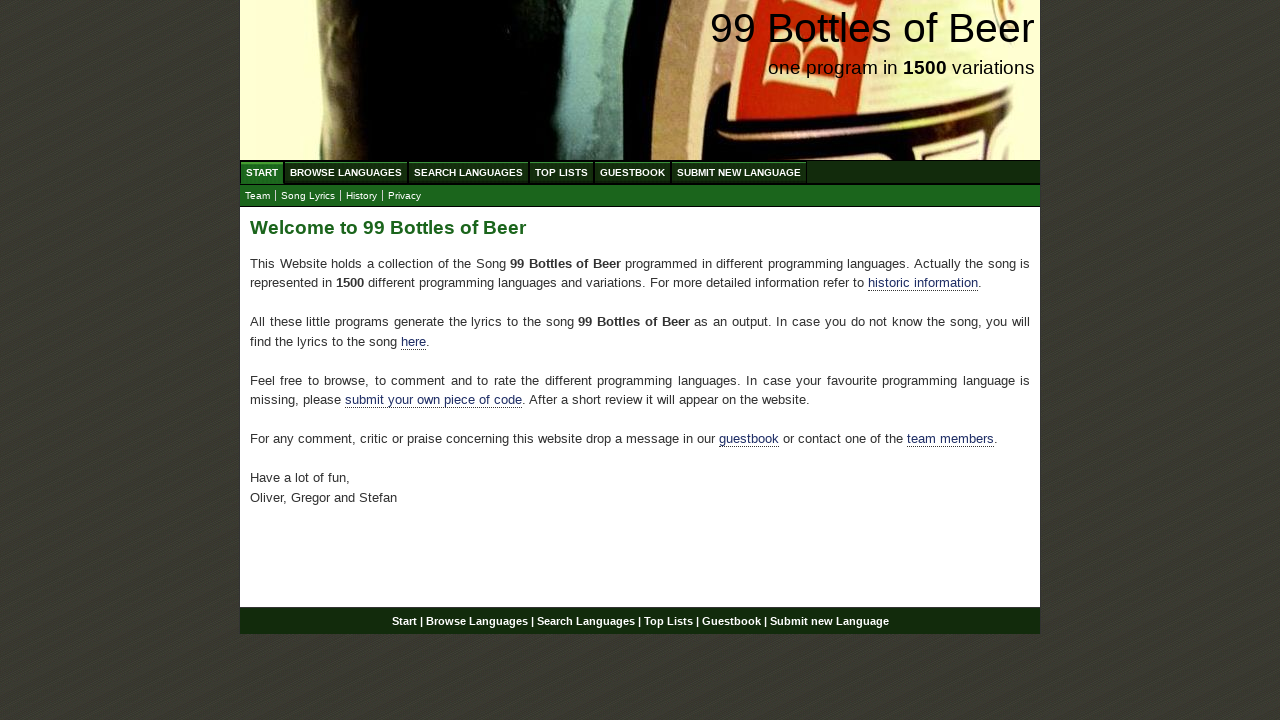

Clicked the Search Languages tab in the menu at (468, 172) on ul#menu a[href='/search.html']
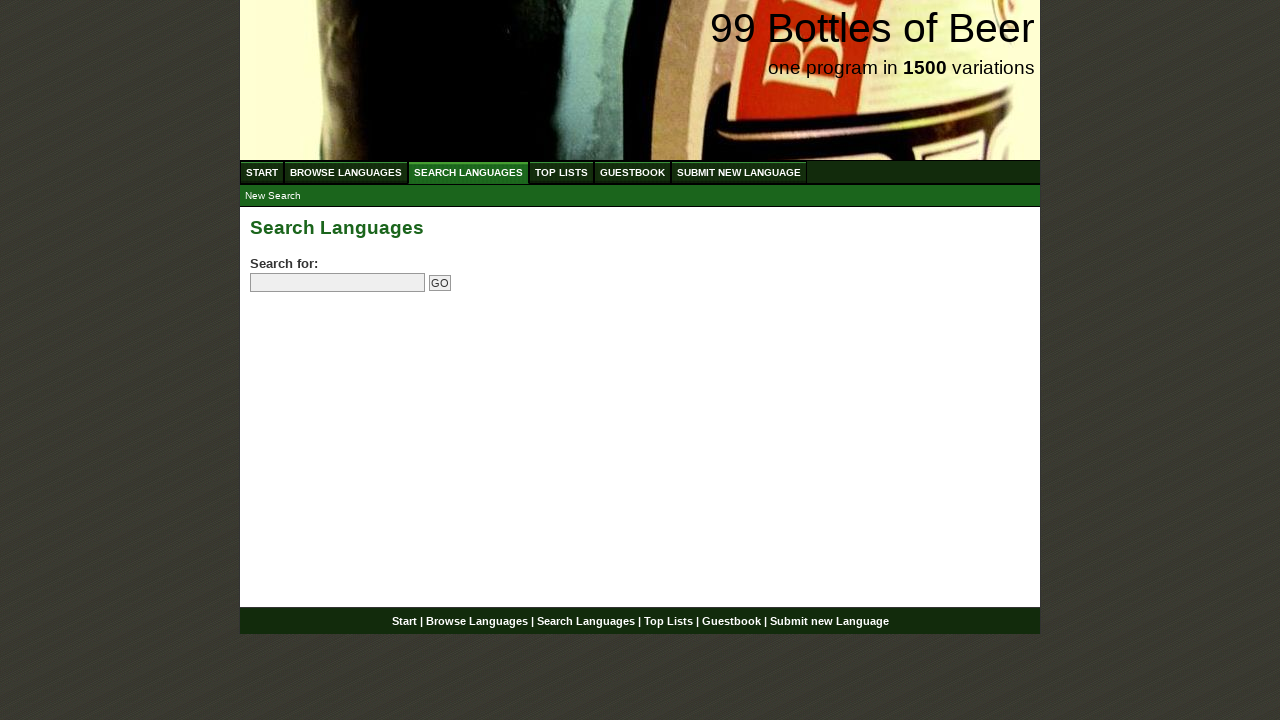

Navigation to Search Languages page completed
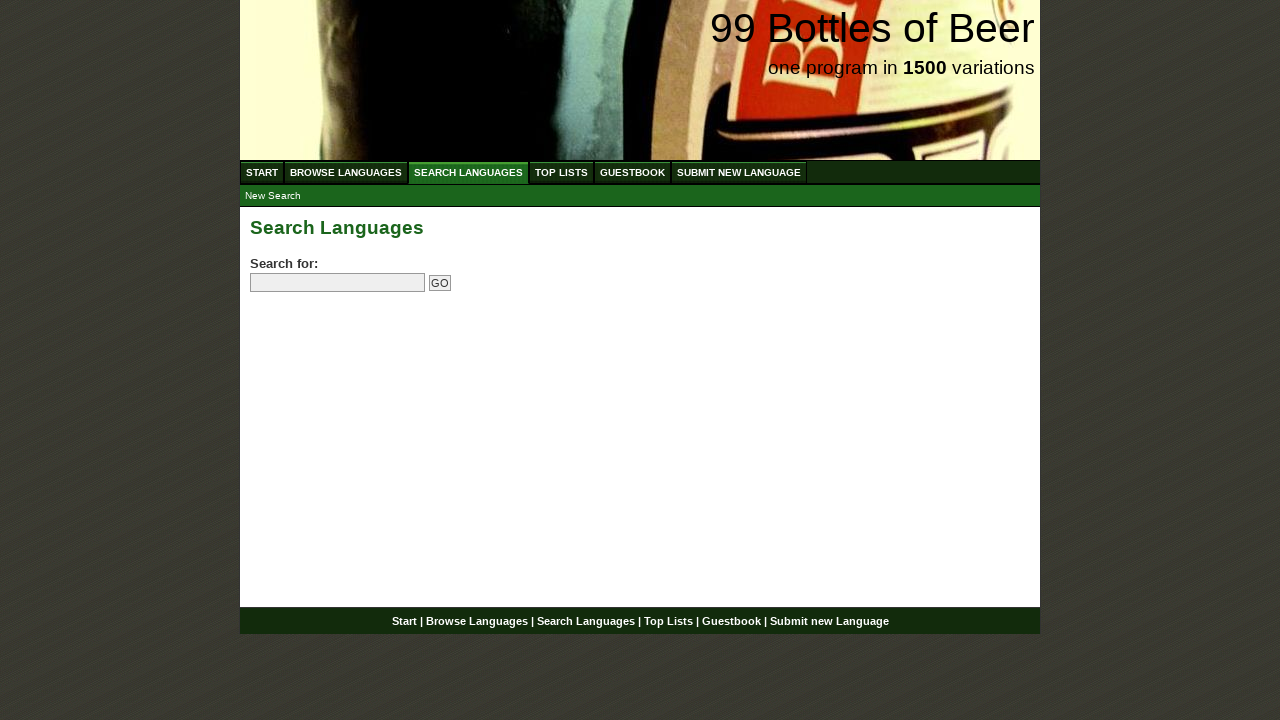

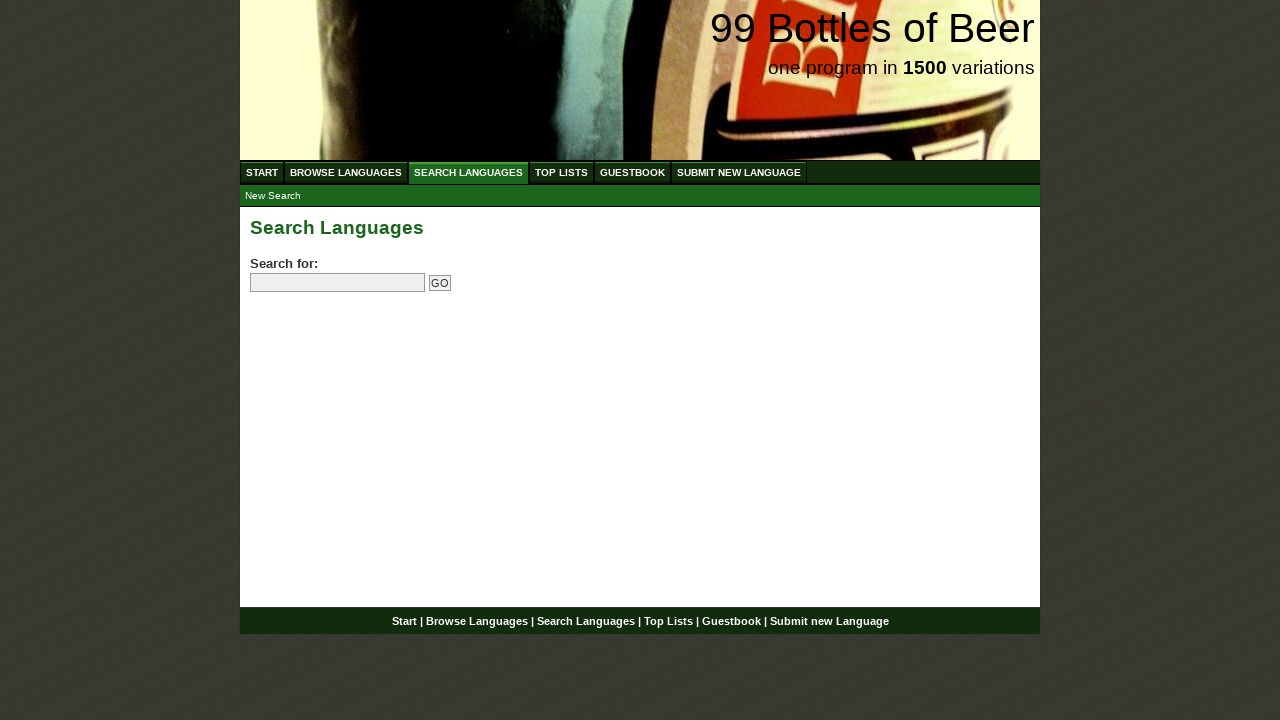